Tests tooltip functionality on jQueryUI demo page by hovering over an age input field to trigger and verify the tooltip display

Starting URL: https://jqueryui.com/tooltip/

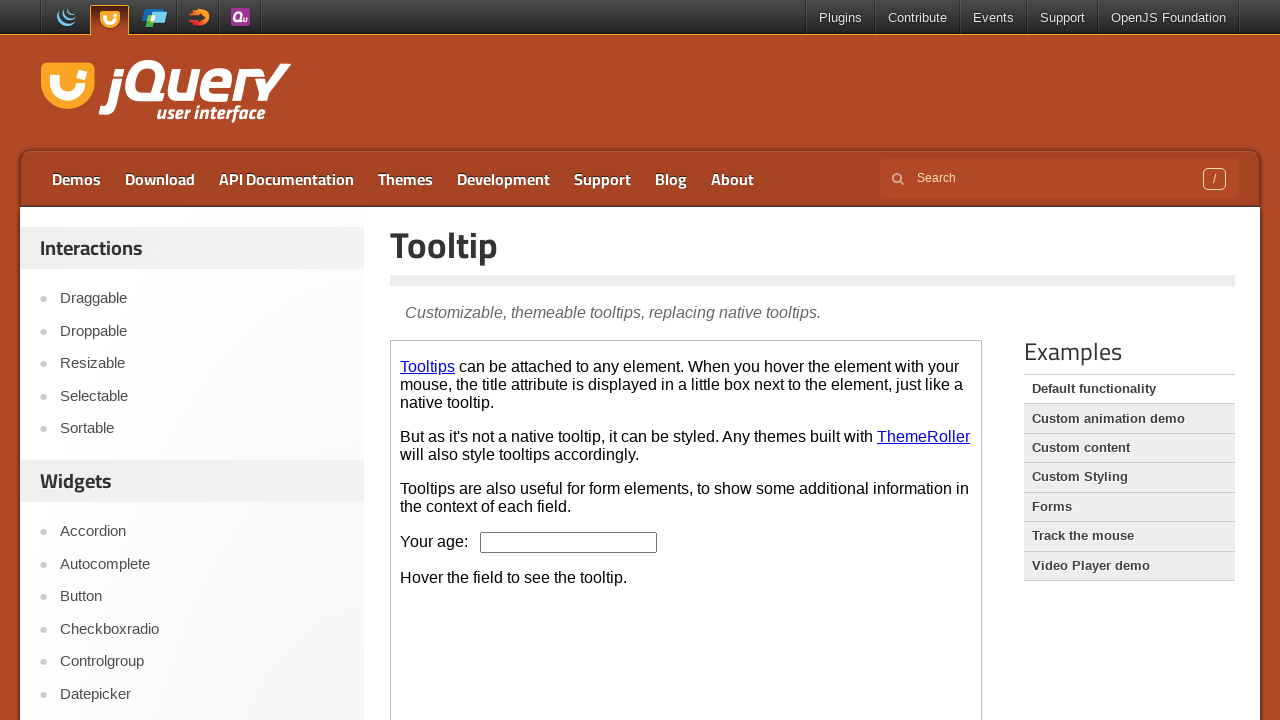

Located iframe containing tooltip demo
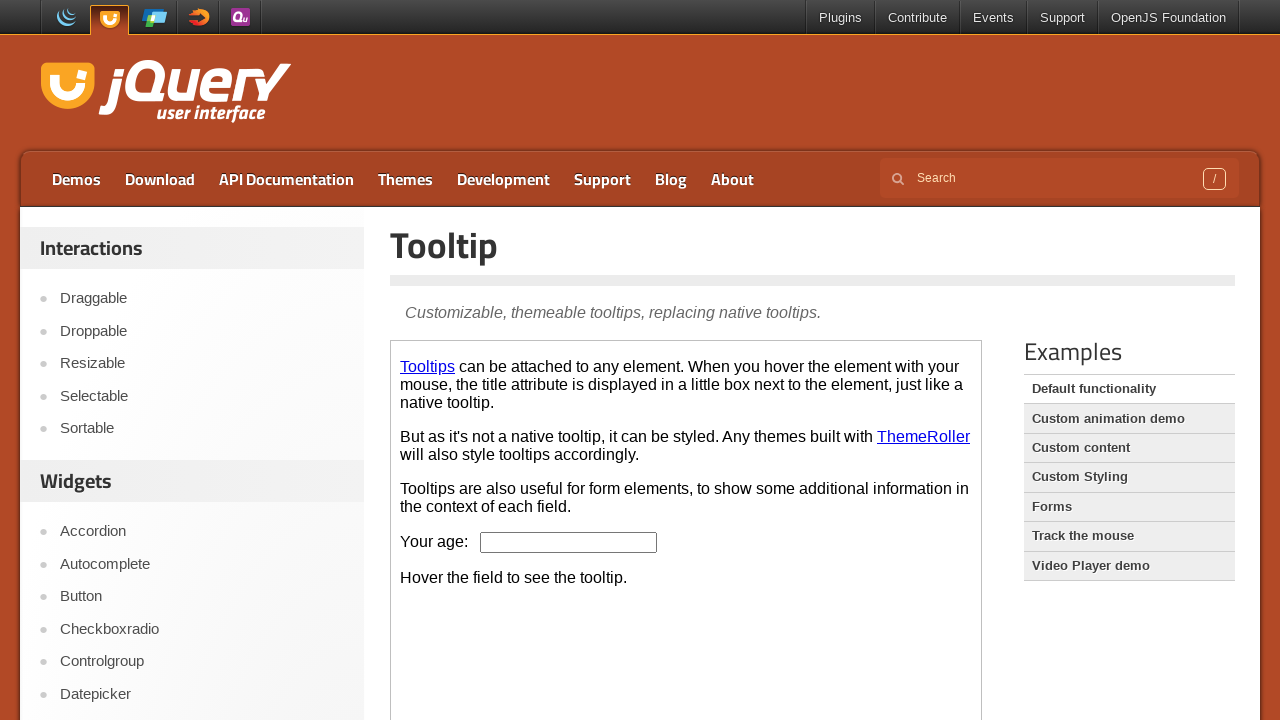

Hovered over age input field to trigger tooltip at (569, 542) on iframe.demo-frame >> nth=0 >> internal:control=enter-frame >> input#age
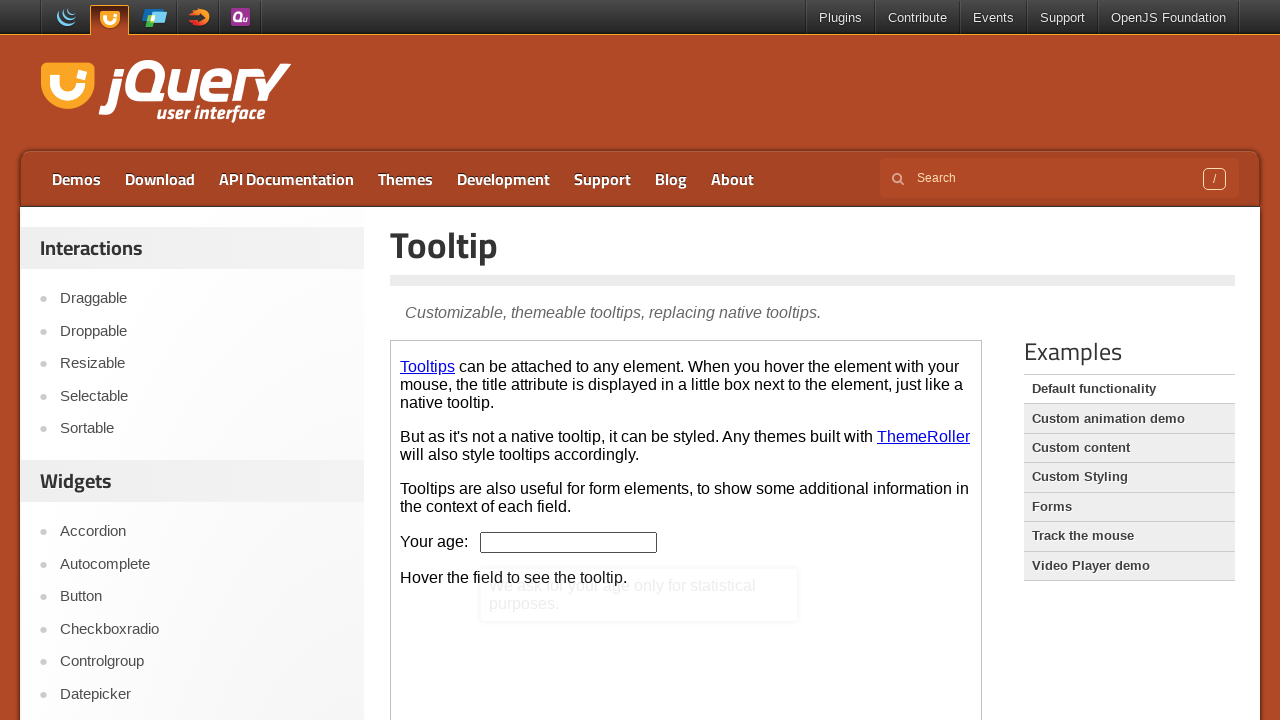

Tooltip content became visible on age field
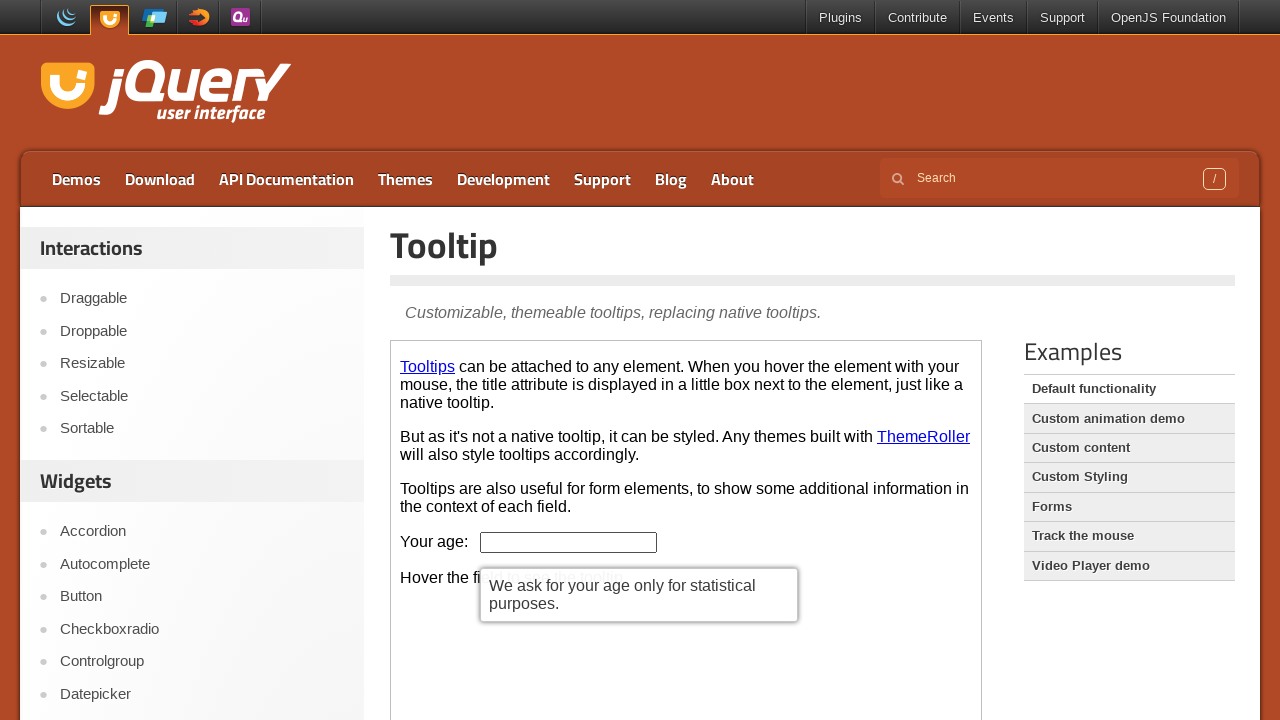

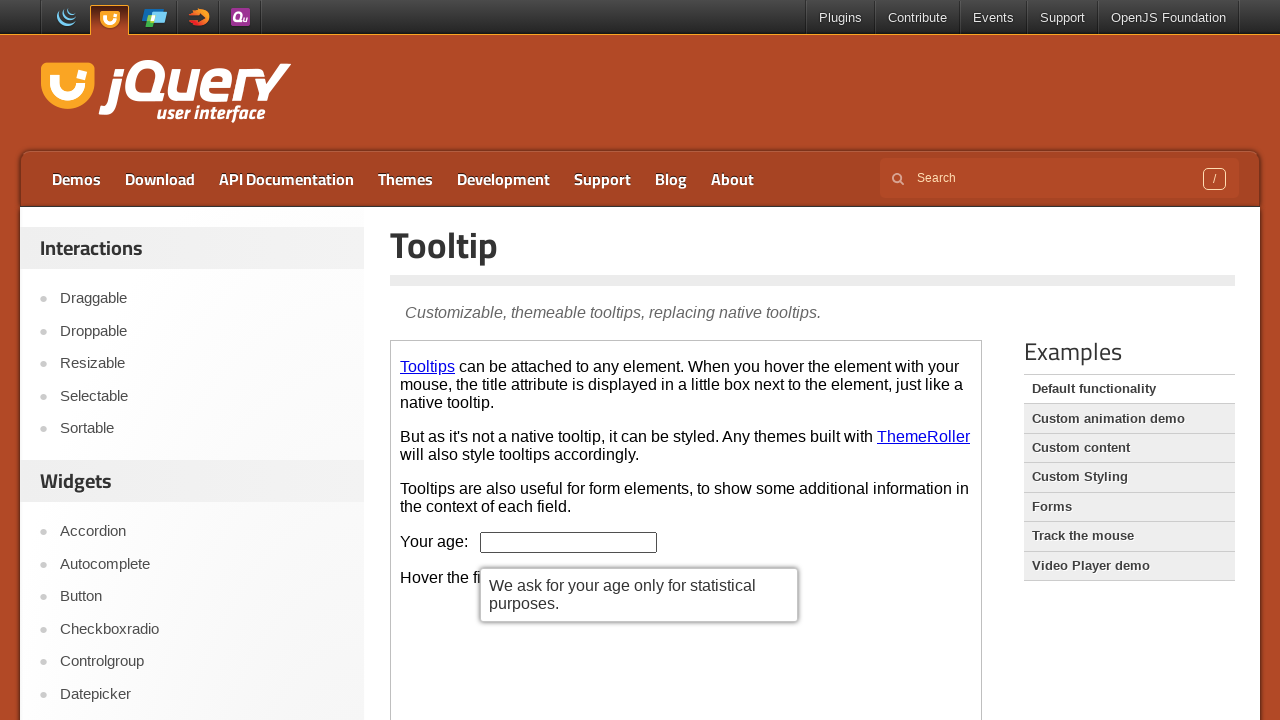